Tests different button click interactions including double-click and right-click on a demo page, verifying that appropriate messages are displayed after each action

Starting URL: https://demoqa.com/buttons

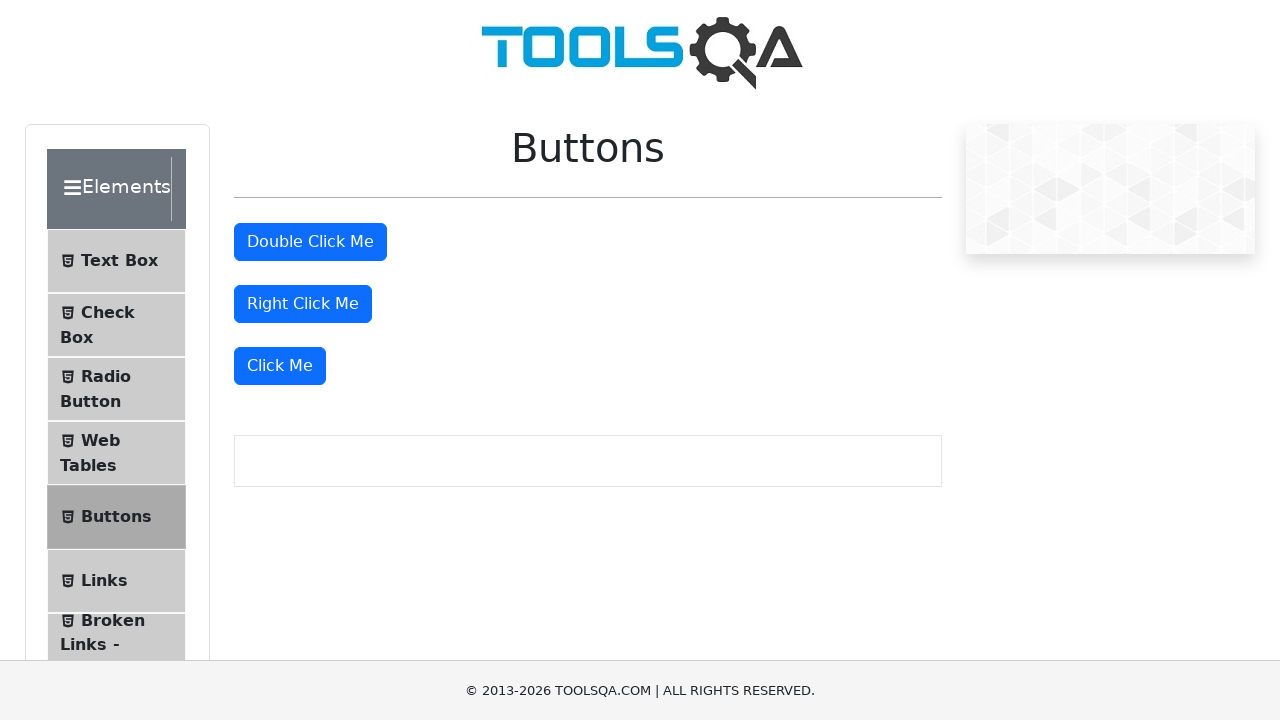

Double-clicked the double-click button at (310, 242) on #doubleClickBtn
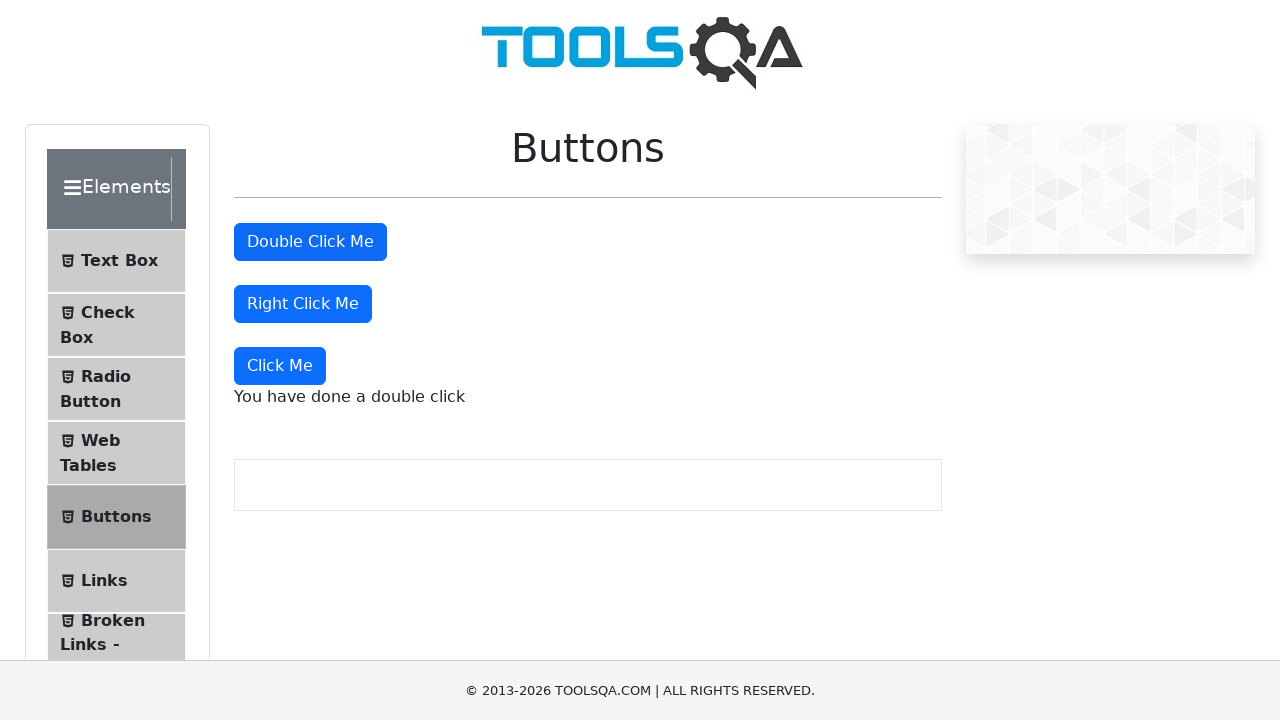

Double-click message element loaded
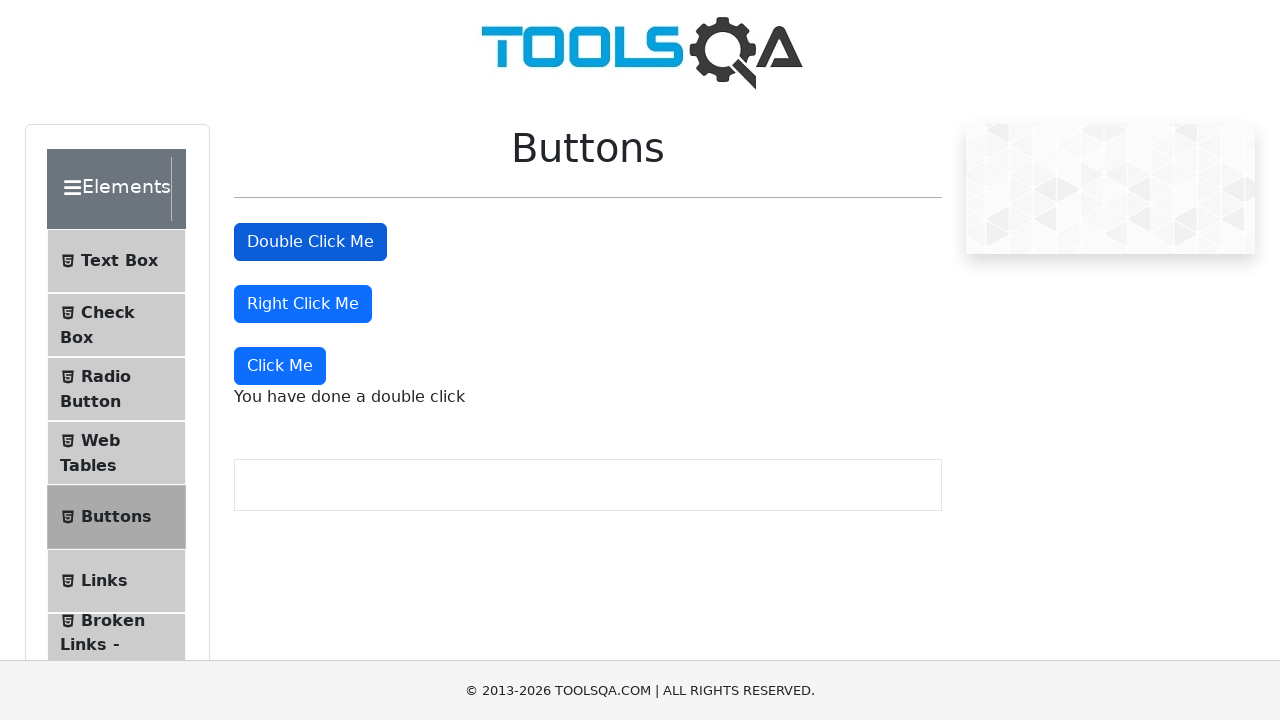

Located double-click message element
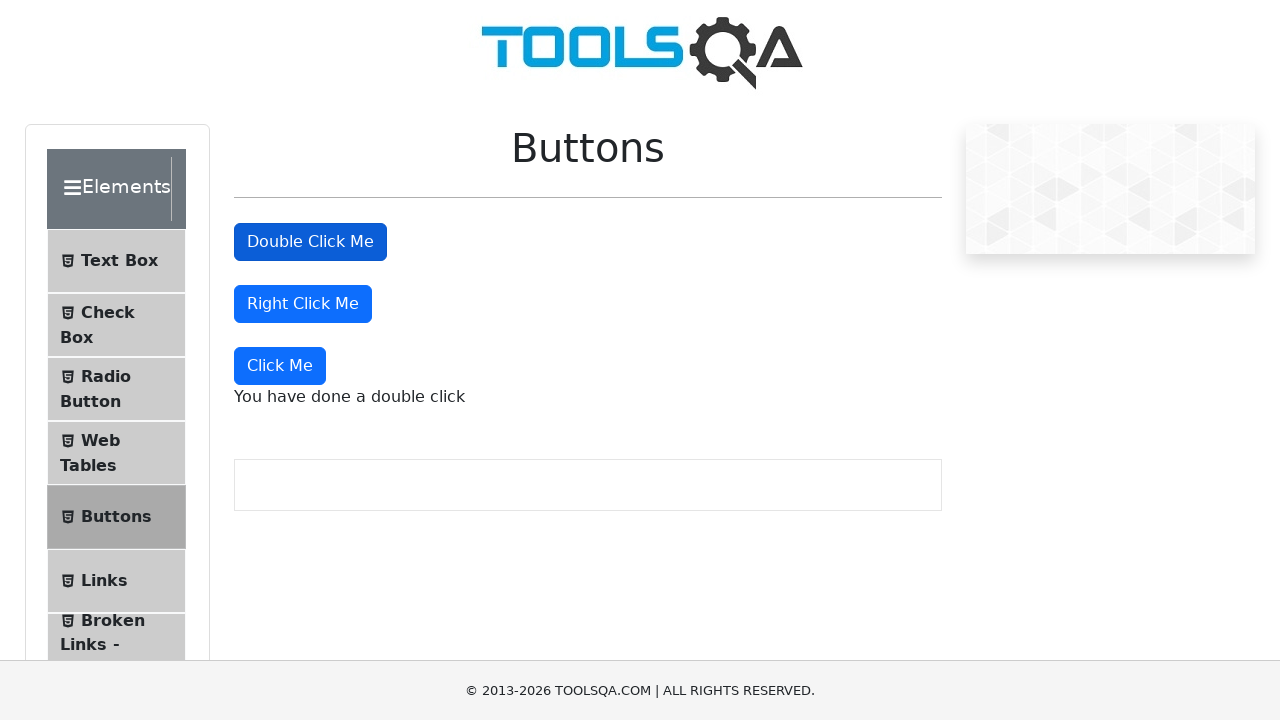

Verified 'You have done a double click' message is displayed
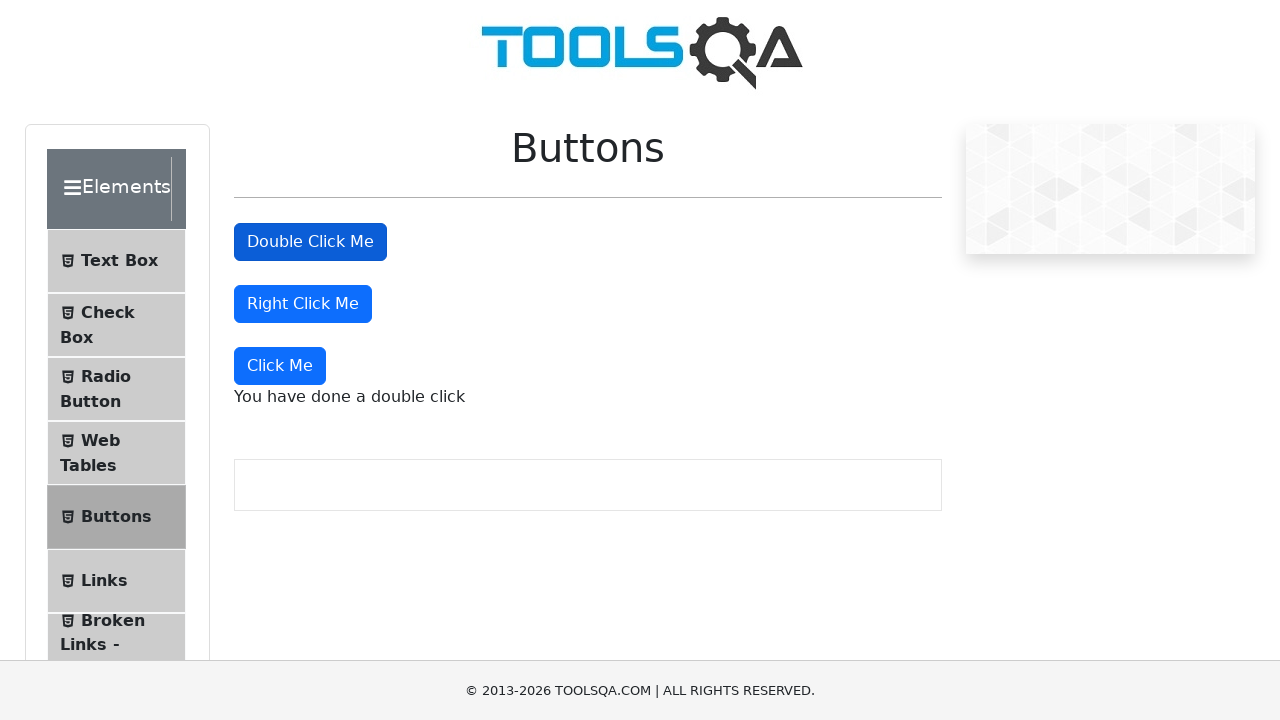

Right-clicked the right-click button at (303, 304) on #rightClickBtn
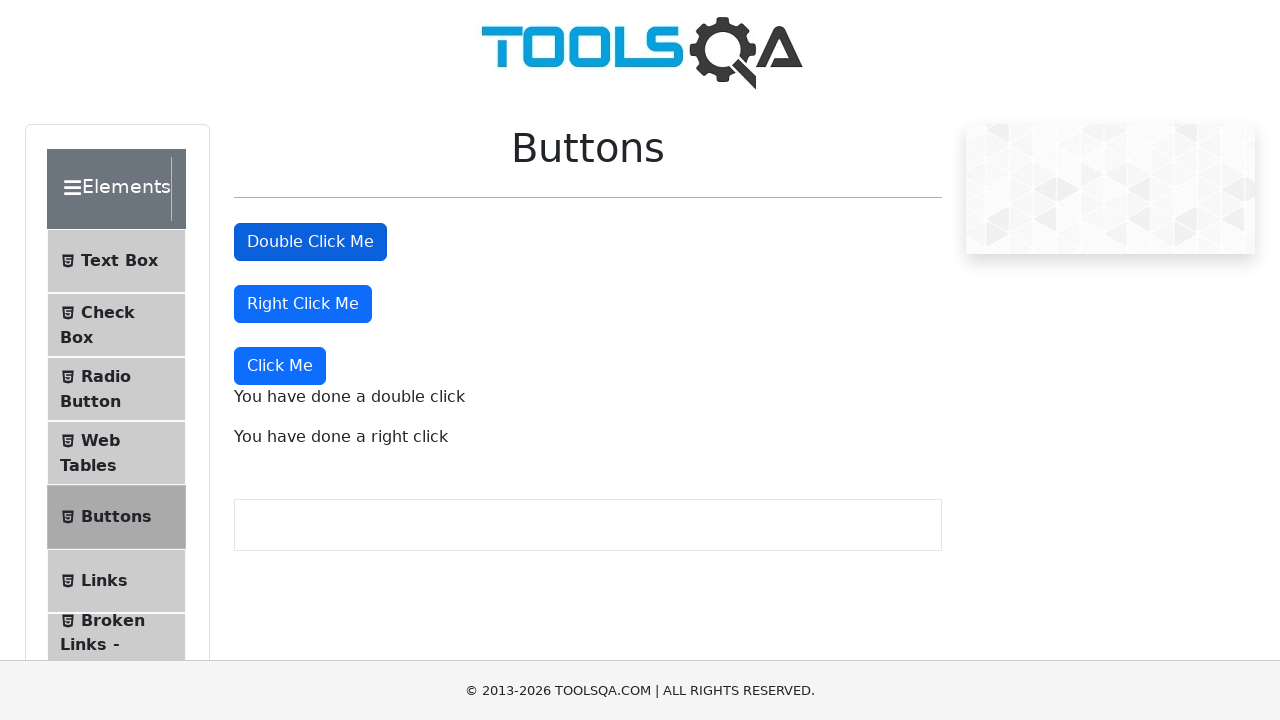

Right-click message element loaded
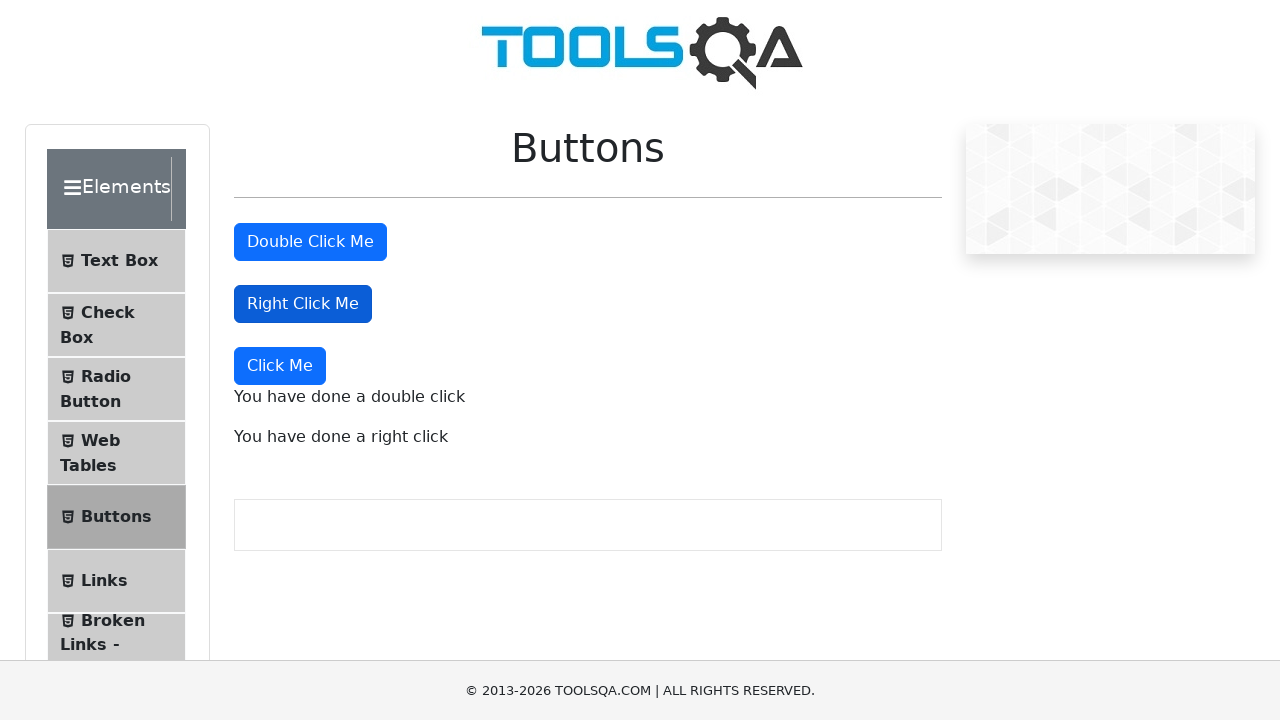

Located right-click message element
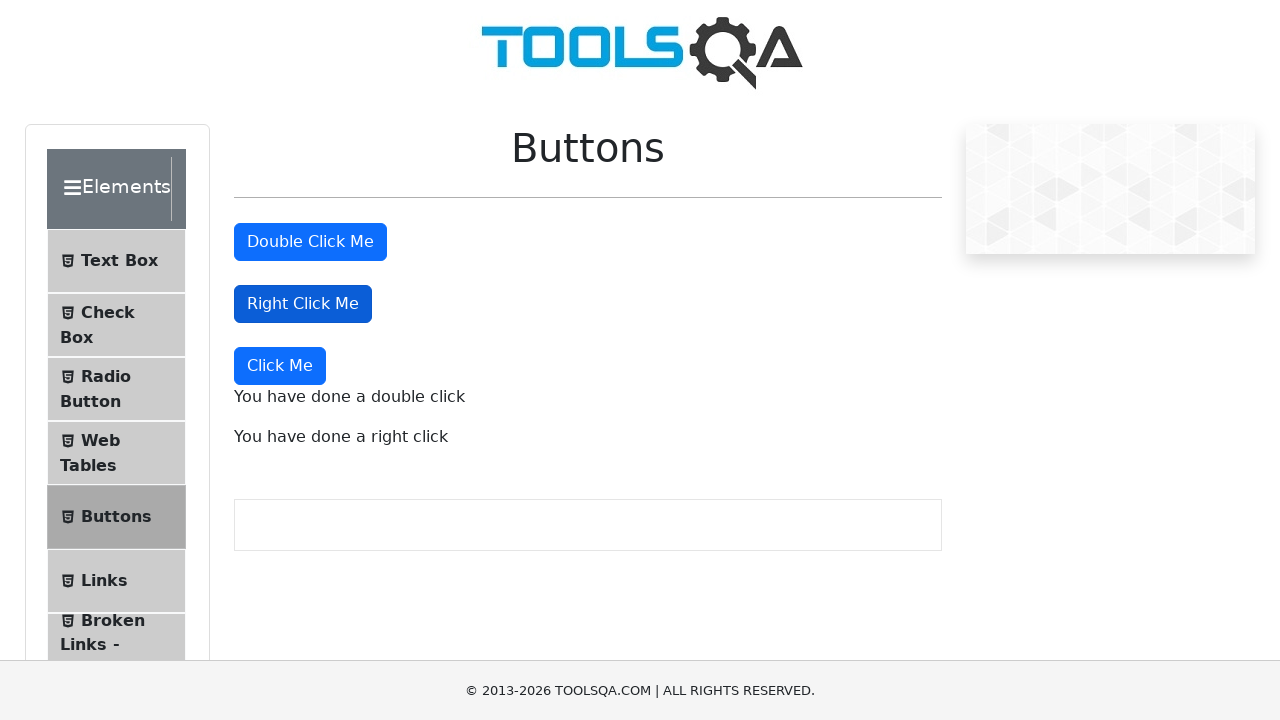

Verified 'You have done a right click' message is displayed
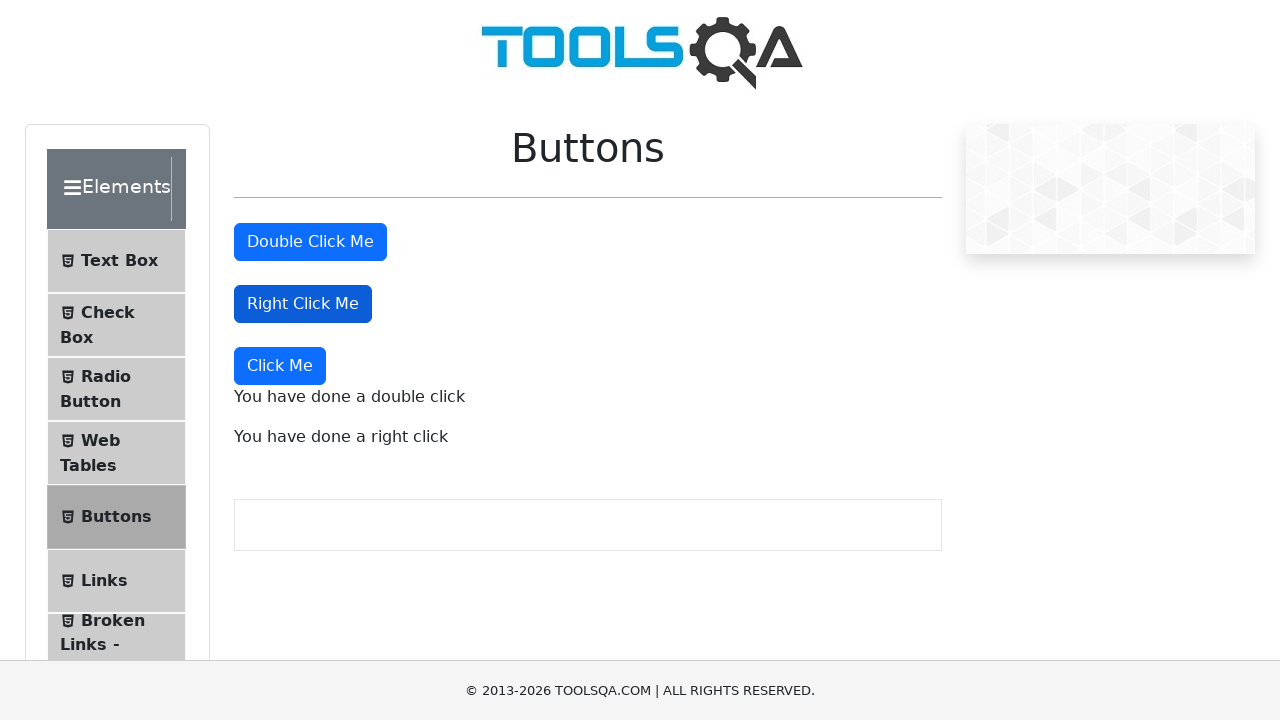

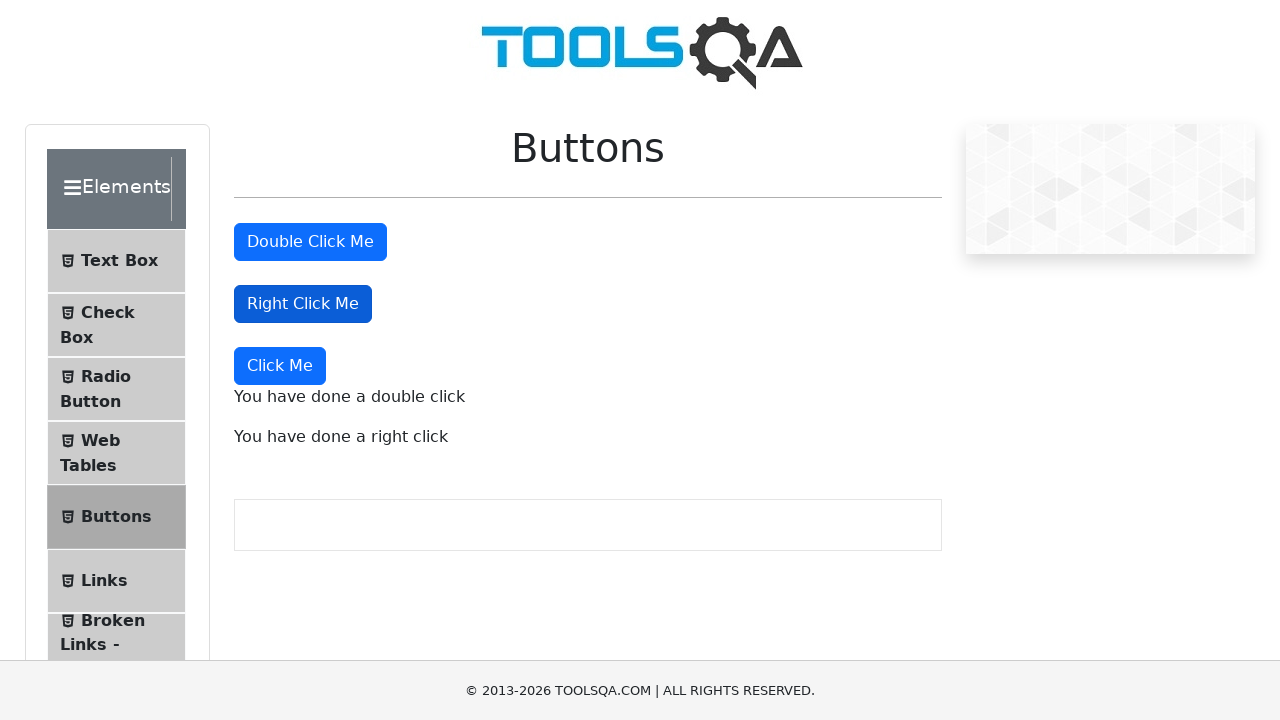